Navigates to a YouTube video page and waits for the video player to load and start playing

Starting URL: https://www.youtube.com/watch?v=dQw4w9WgXcQ

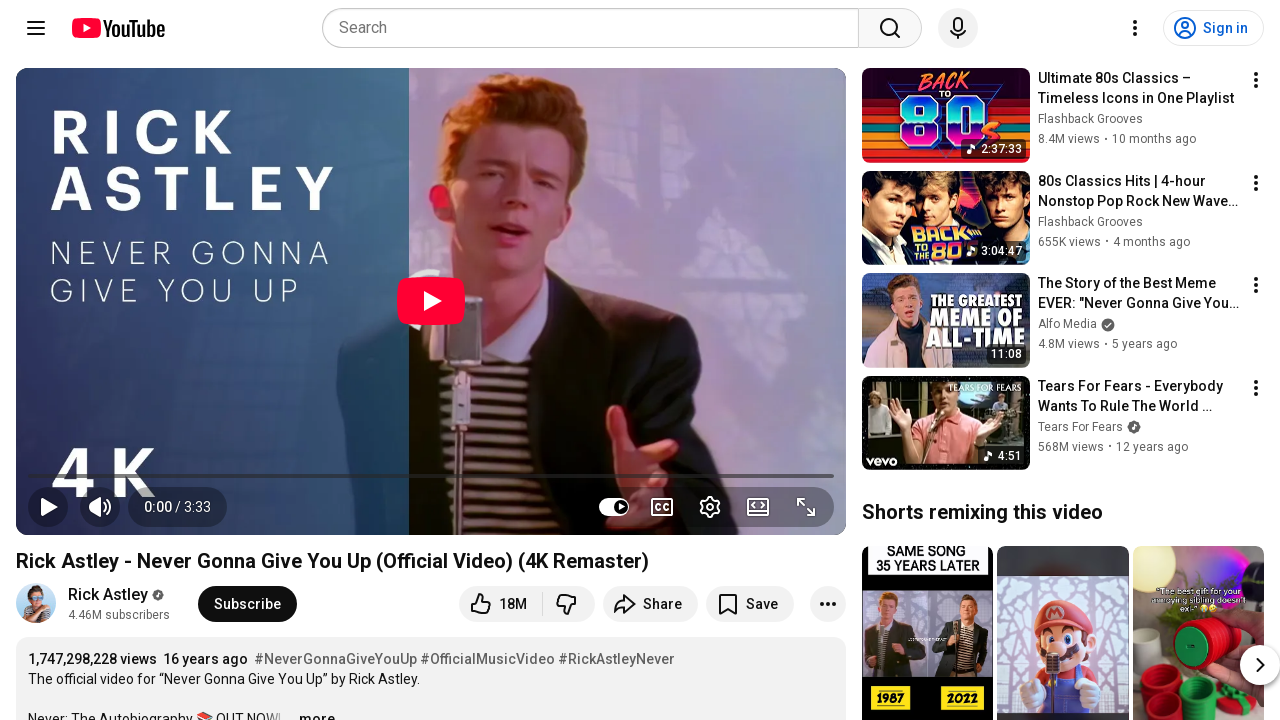

Navigated to YouTube video page (Rick Roll video)
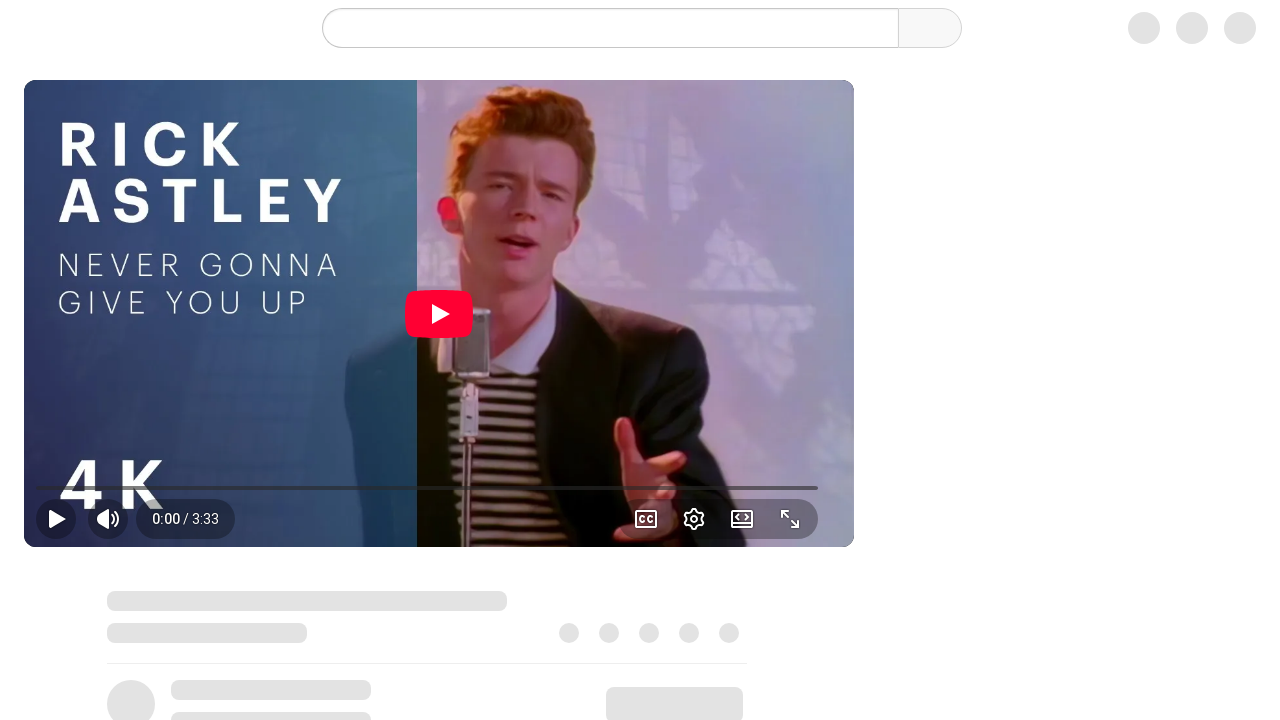

Video player element became visible
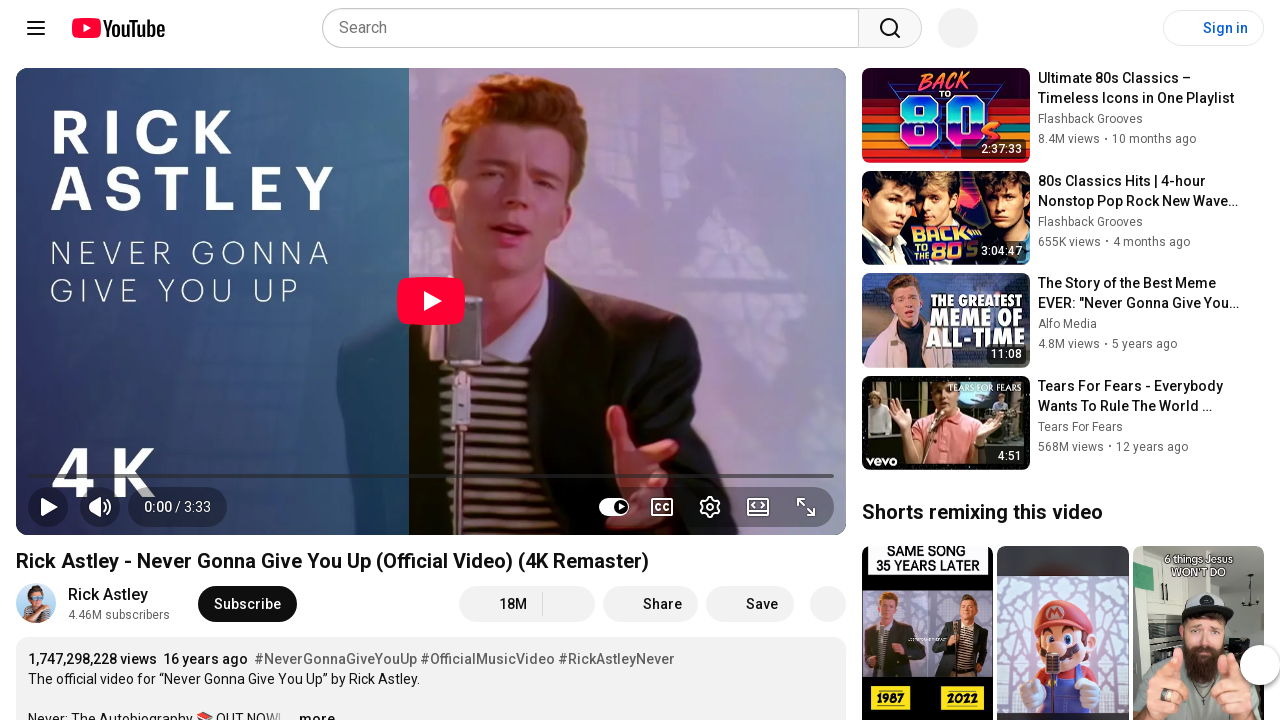

Waited 5 seconds for video to start playing
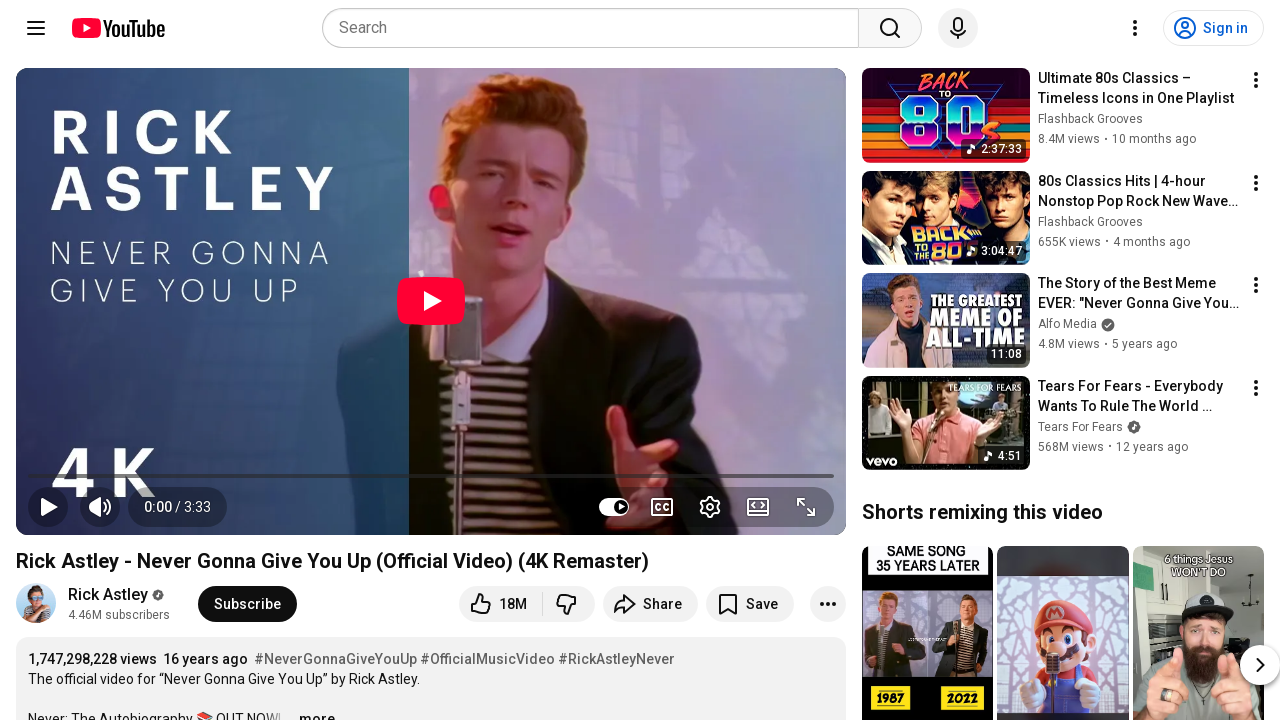

Verified video is playing and has advanced beyond start
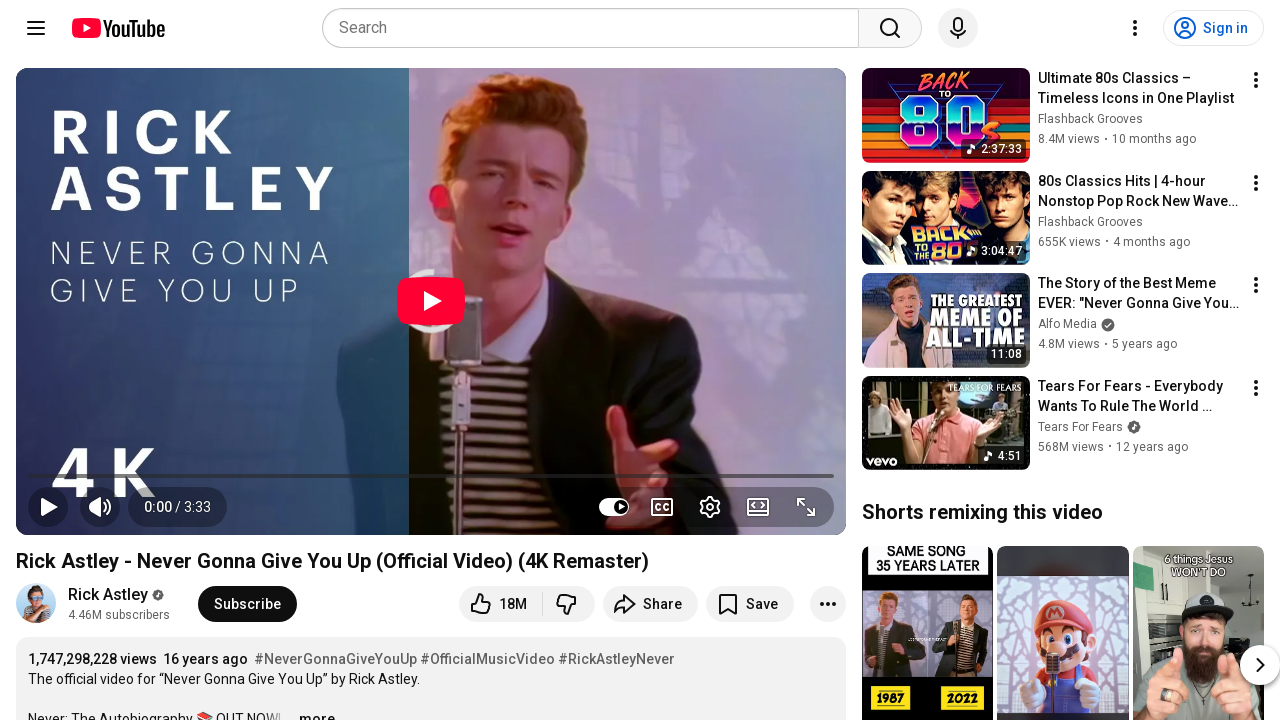

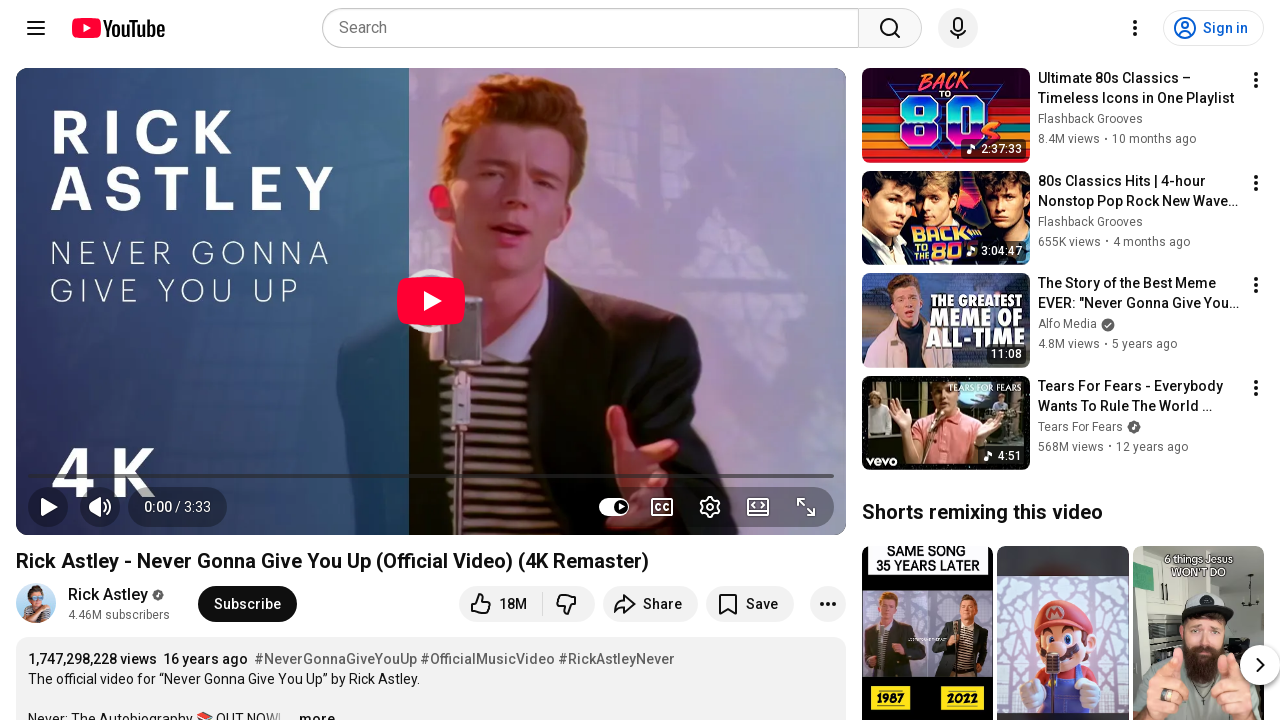